Tests browser window manipulation by maximizing the window and then resizing it to specific dimensions (500x800) on the Selenium downloads page.

Starting URL: https://www.selenium.dev/downloads/

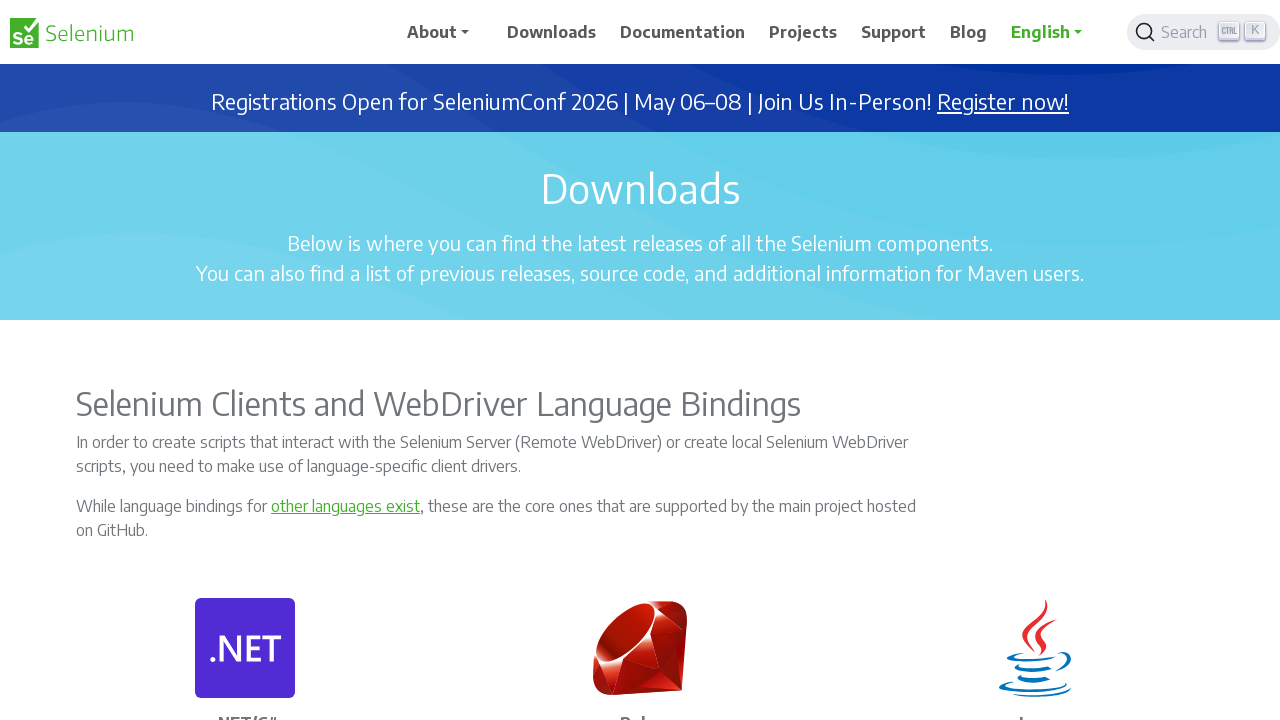

Maximized browser window to 1920x1080
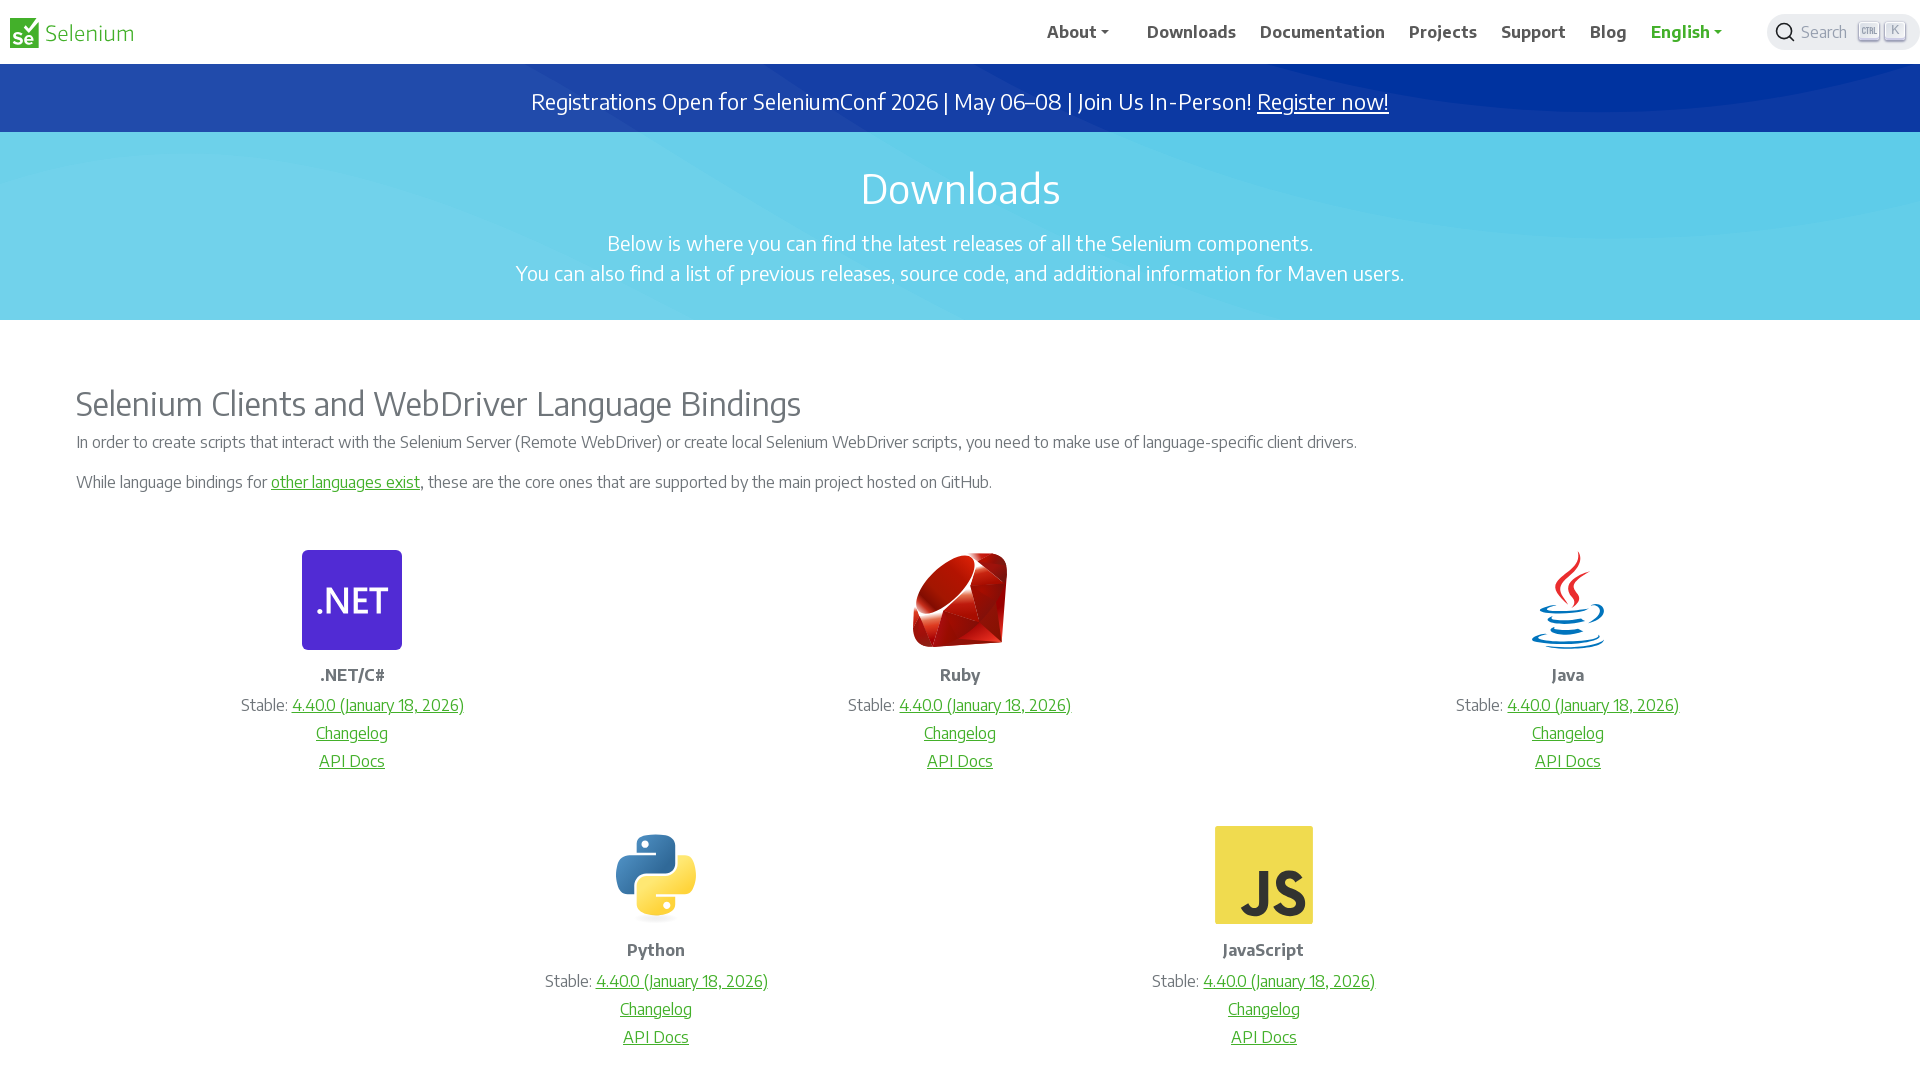

Waited 2 seconds for page to be visible
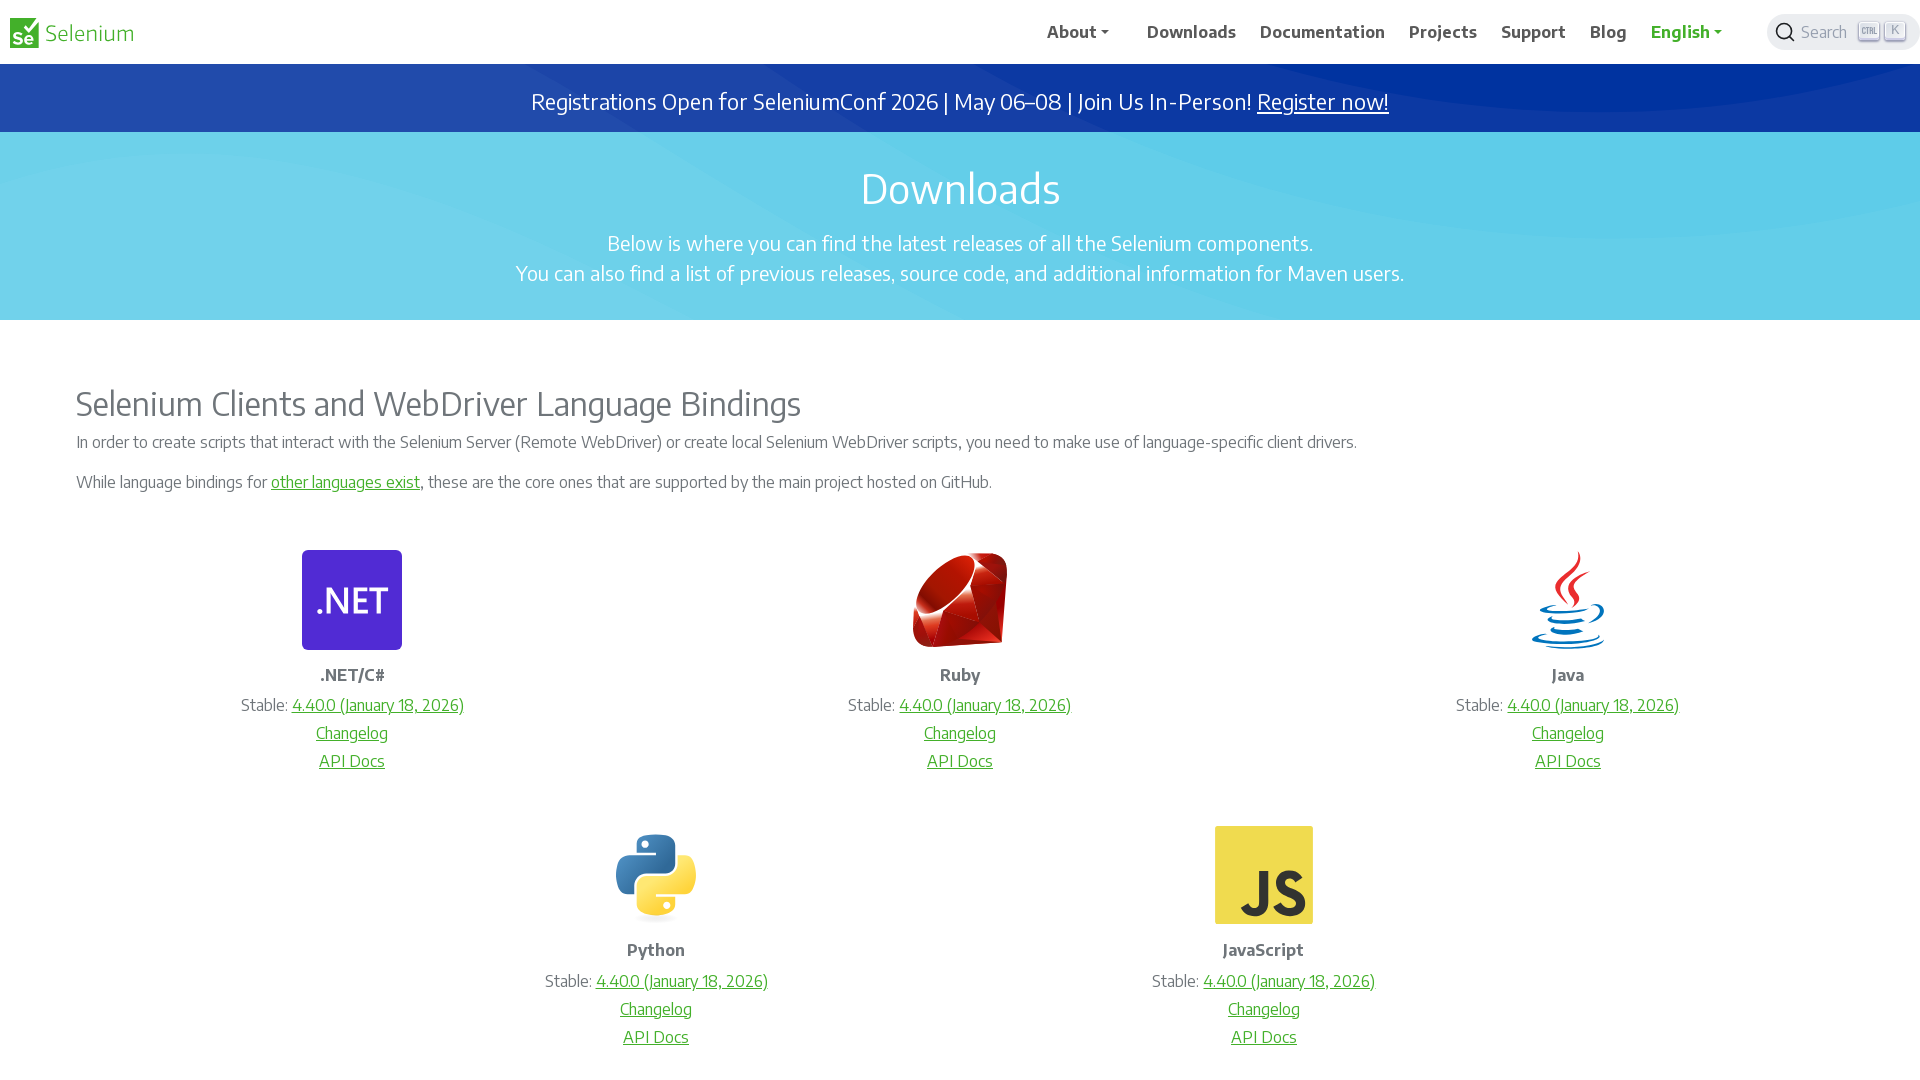

Resized browser window to 500x800
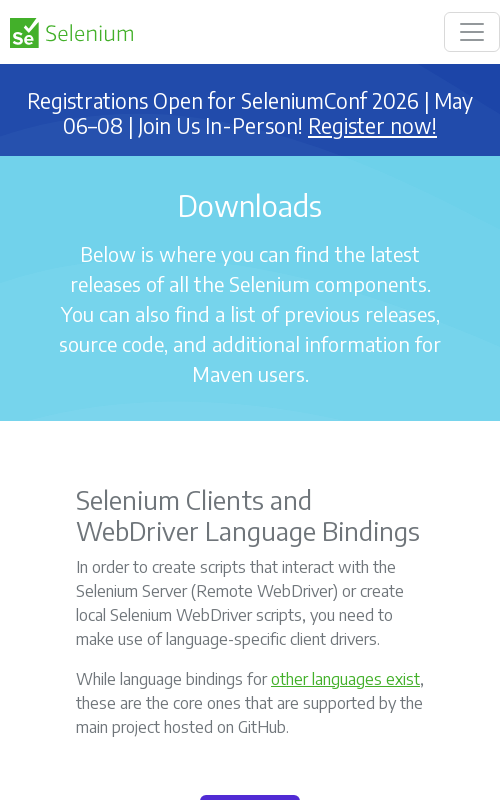

Waited 2 seconds to observe the window resize
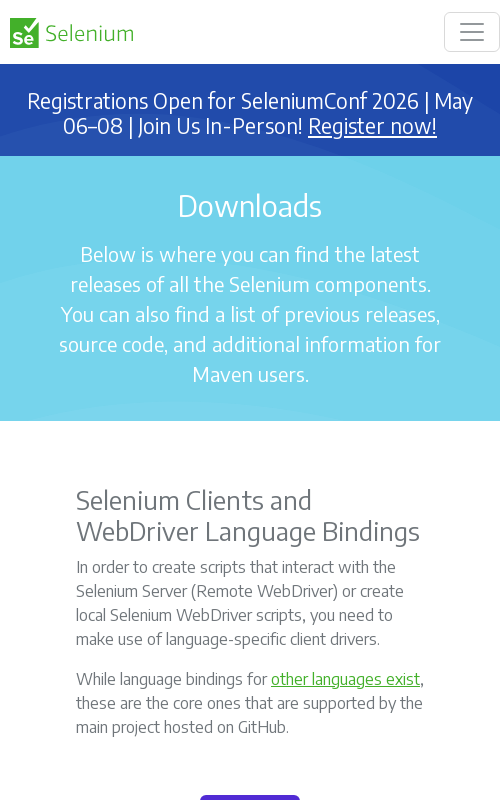

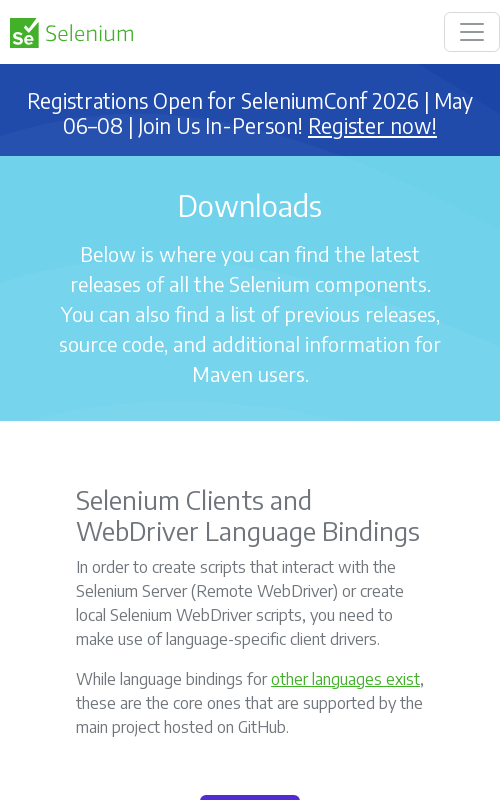